Tests the green loading button using implicit wait strategy, clicking the button and verifying the loading and success states.

Starting URL: https://uljanovs.github.io/site/examples/loading_color

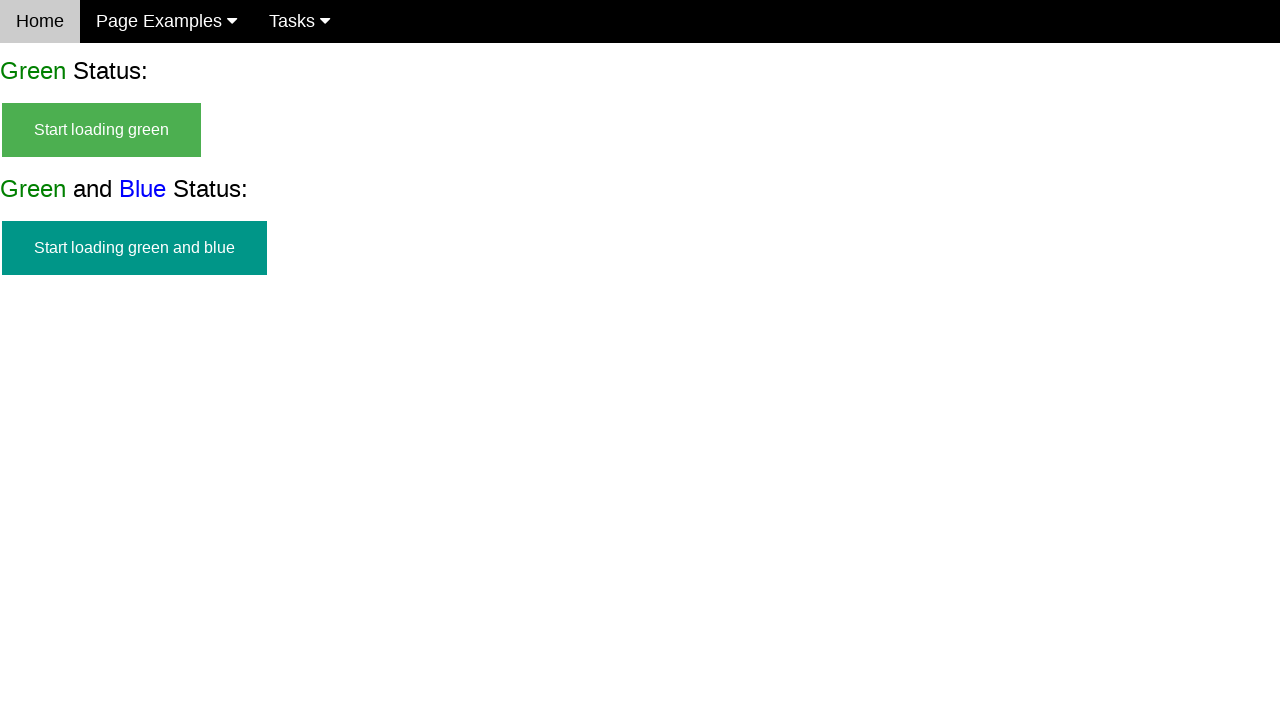

Clicked the green loading button at (102, 130) on #start_green
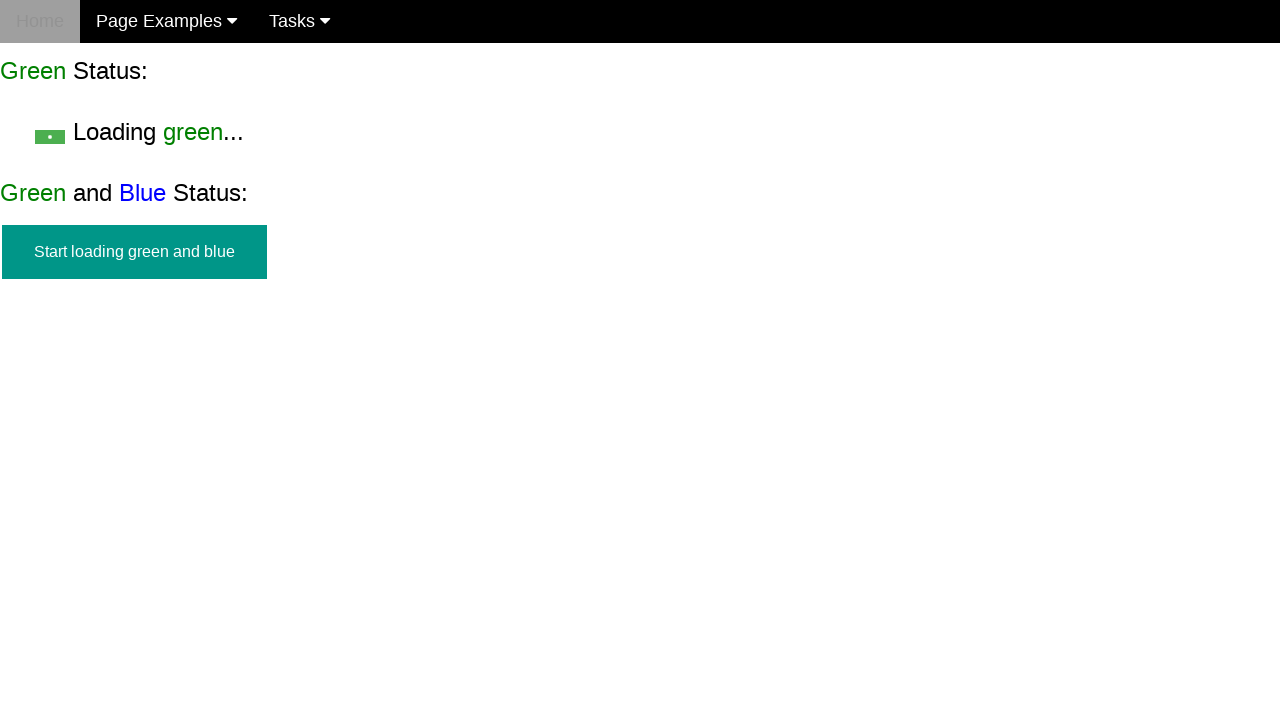

Loading state appeared on green button
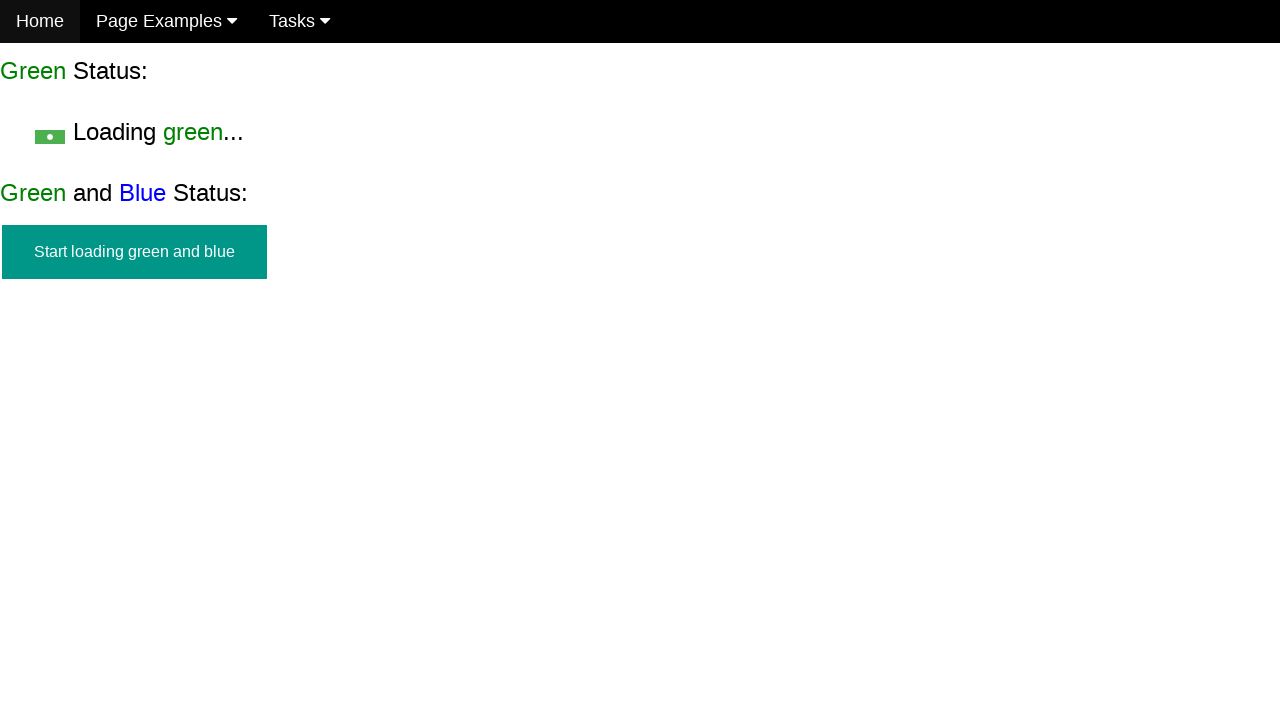

Success state appeared on green button
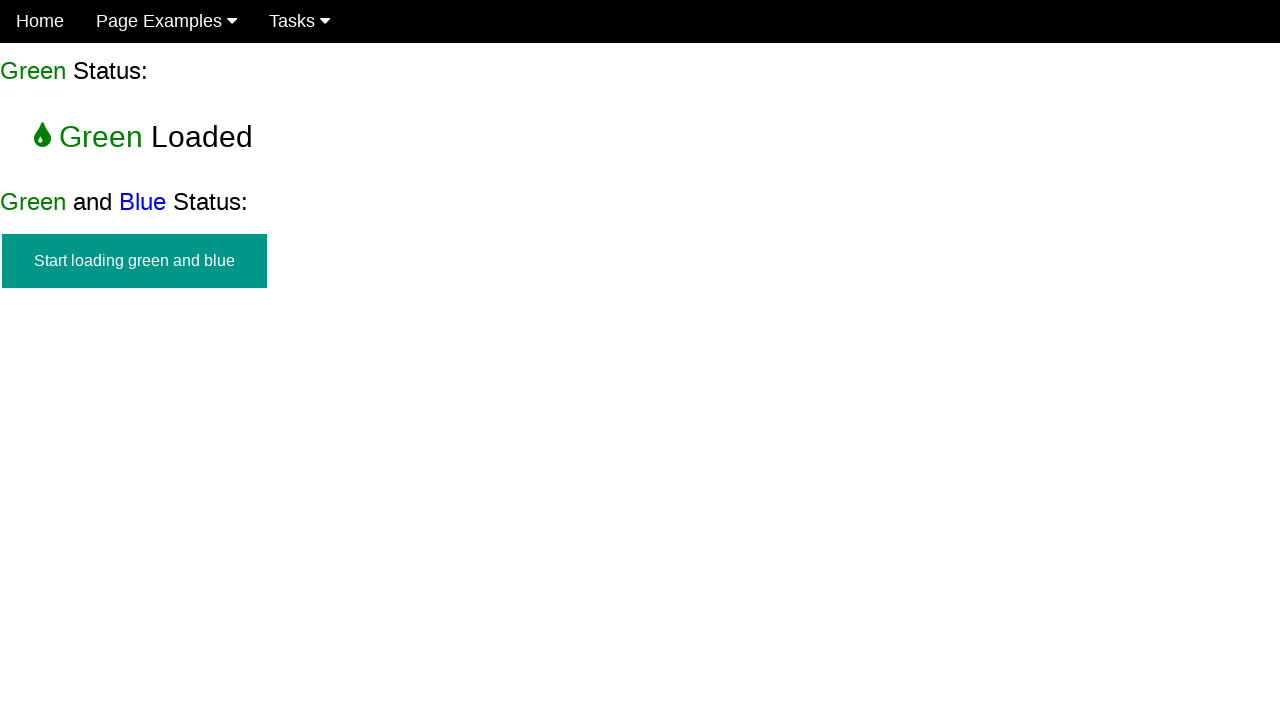

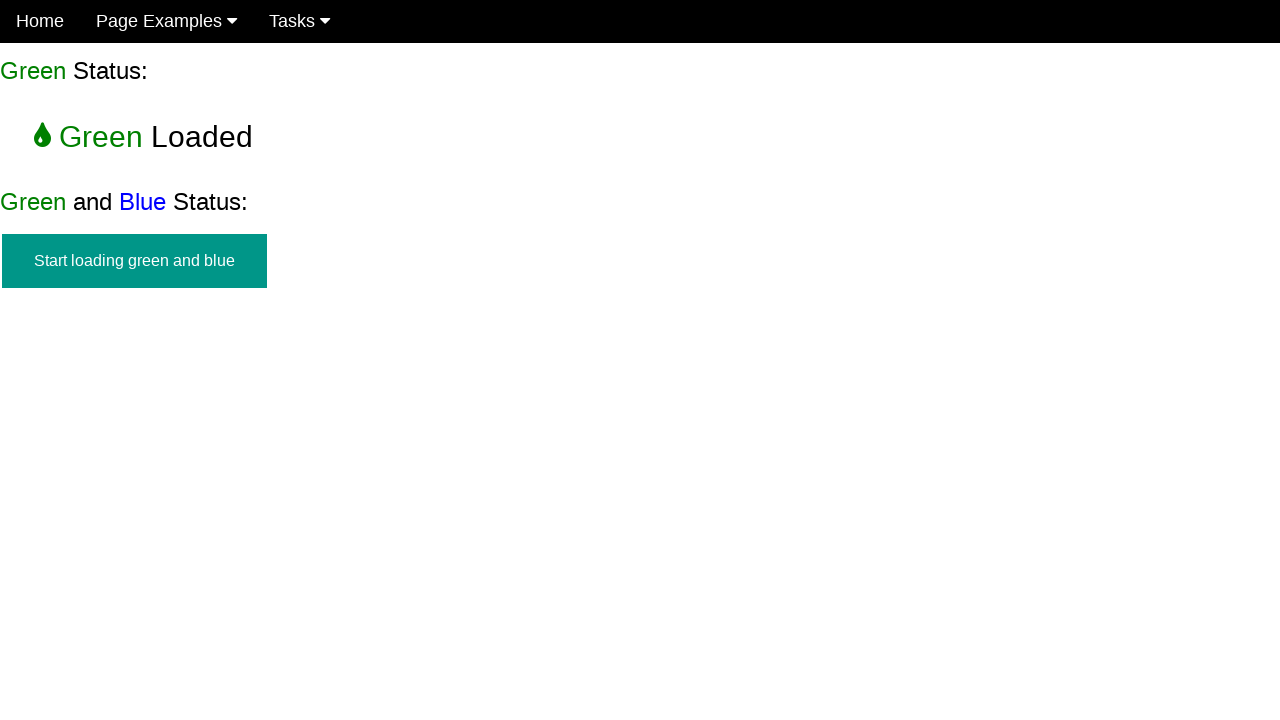